Tests radio button functionality on demoqa.com by selecting different radio button options and verifying their selection states

Starting URL: https://demoqa.com/radio-button

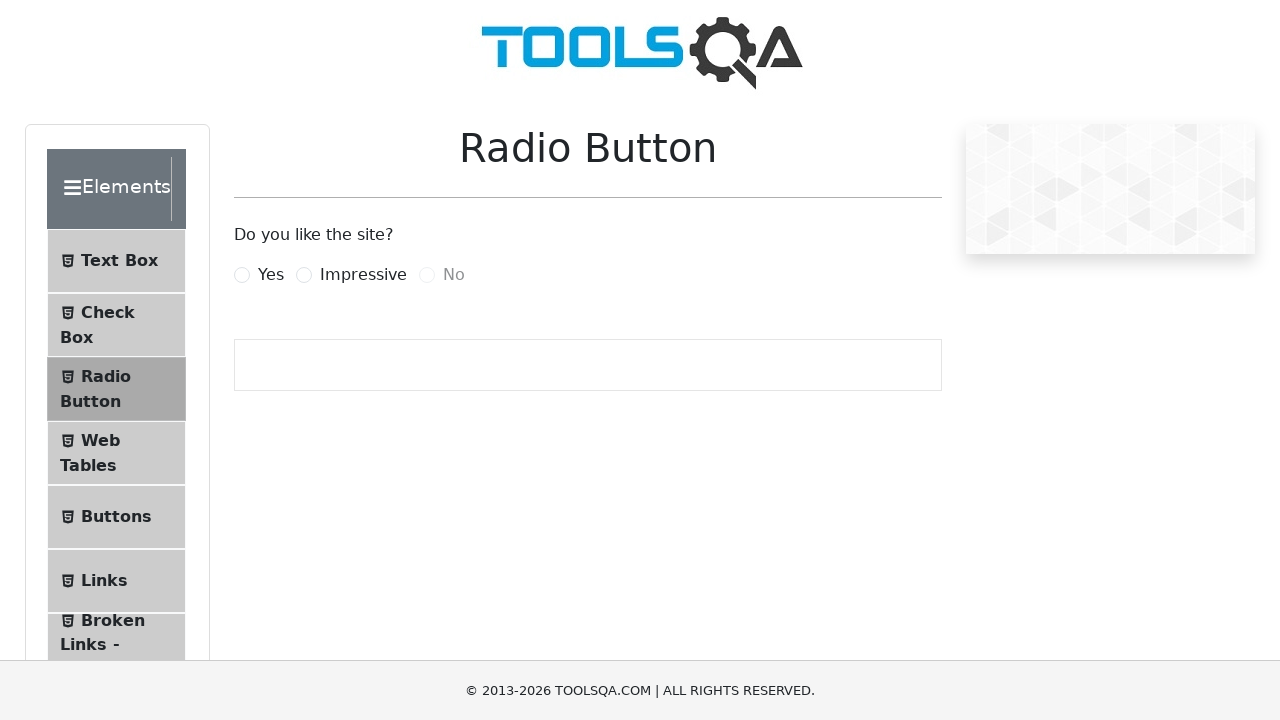

Clicked 'Yes' radio button at (271, 275) on xpath=//label[text()='Yes']
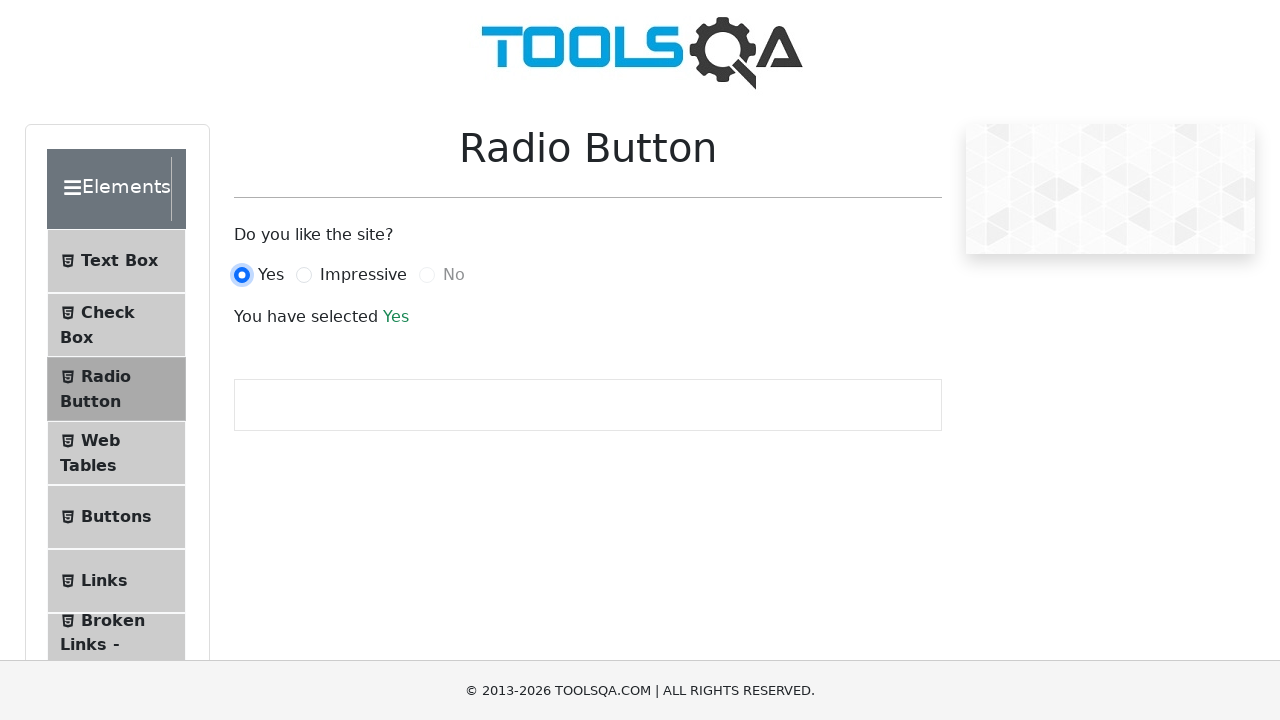

Verified 'Yes' radio button is checked
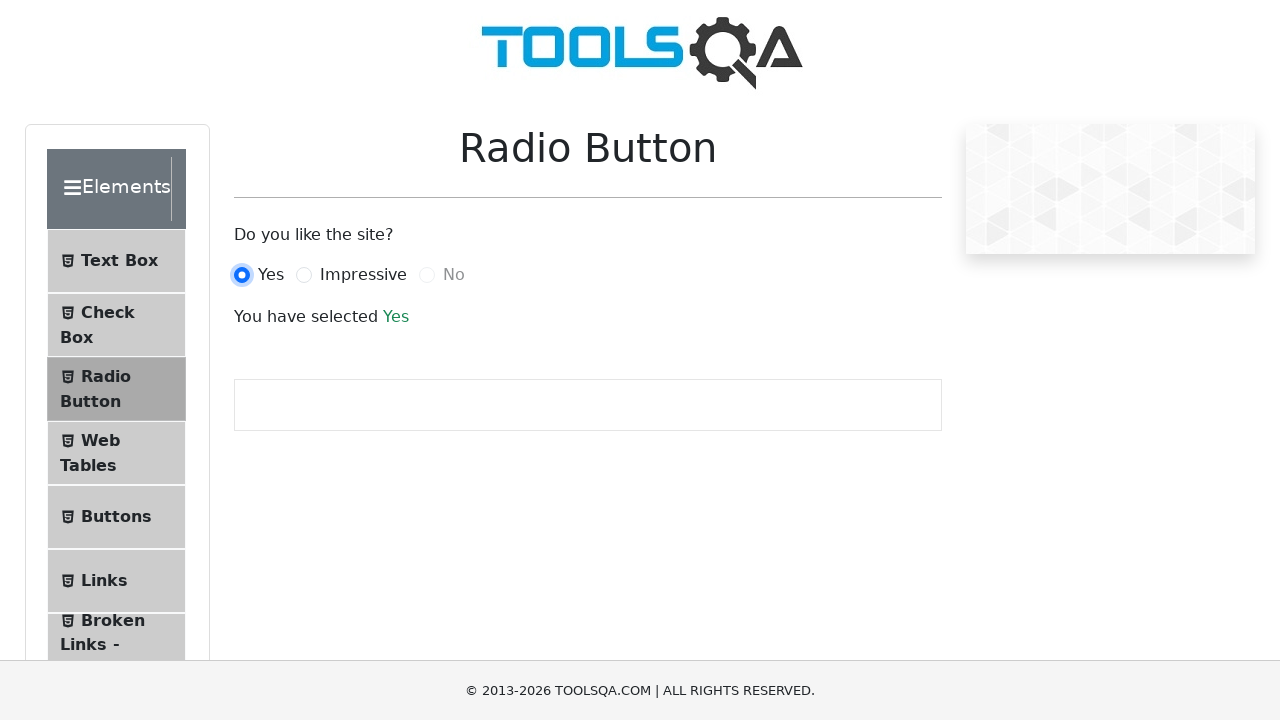

Retrieved 'Yes' radio button text: Yes
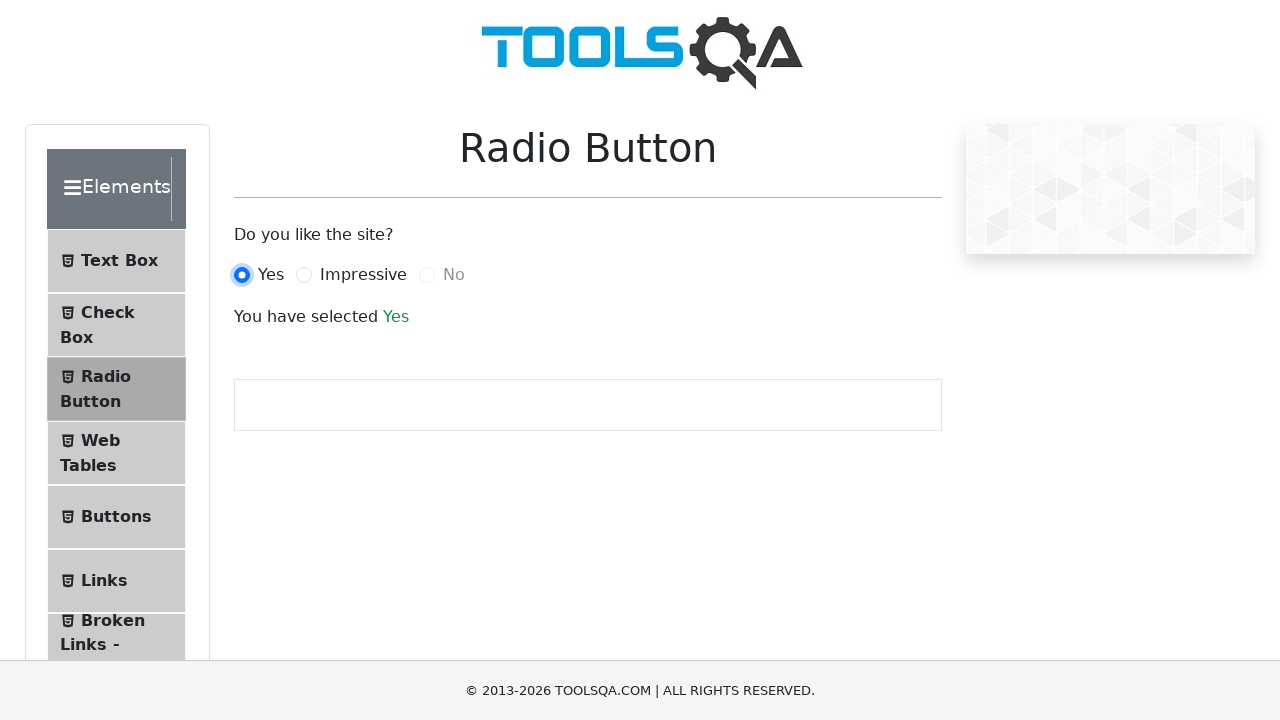

Clicked 'Impressive' radio button at (363, 275) on xpath=//label[text()='Impressive']
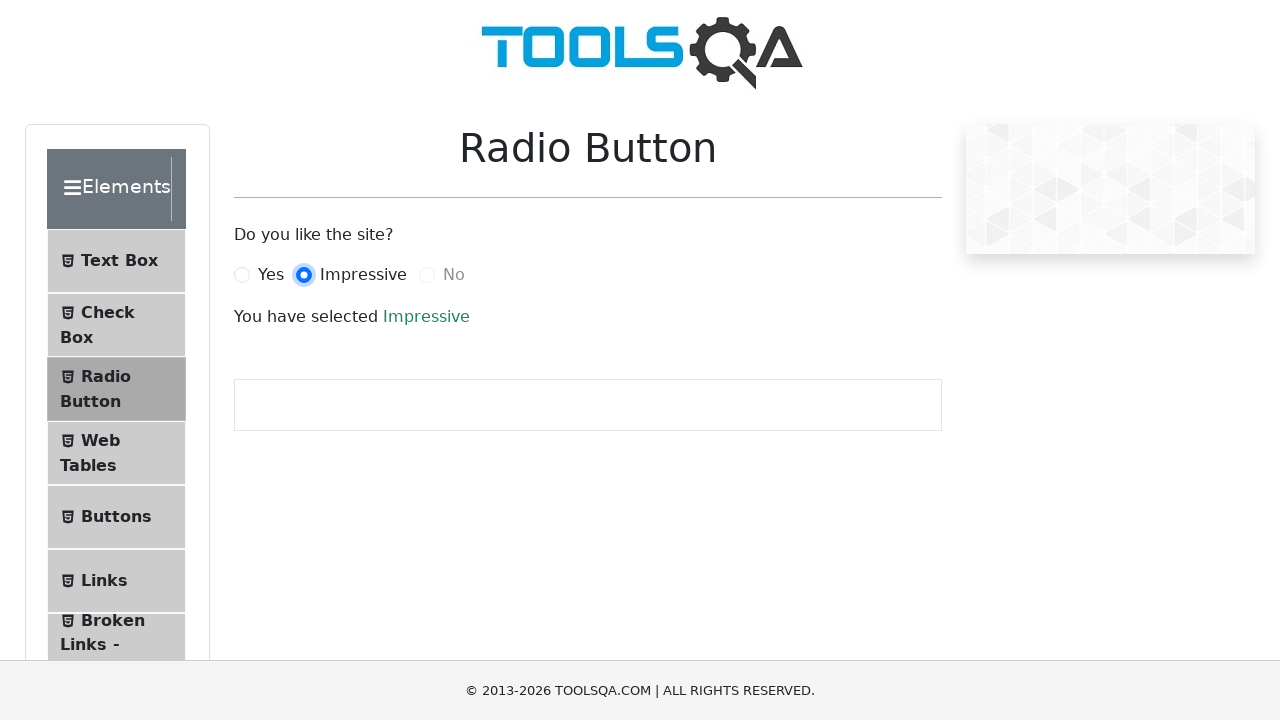

Verified 'Impressive' radio button is checked
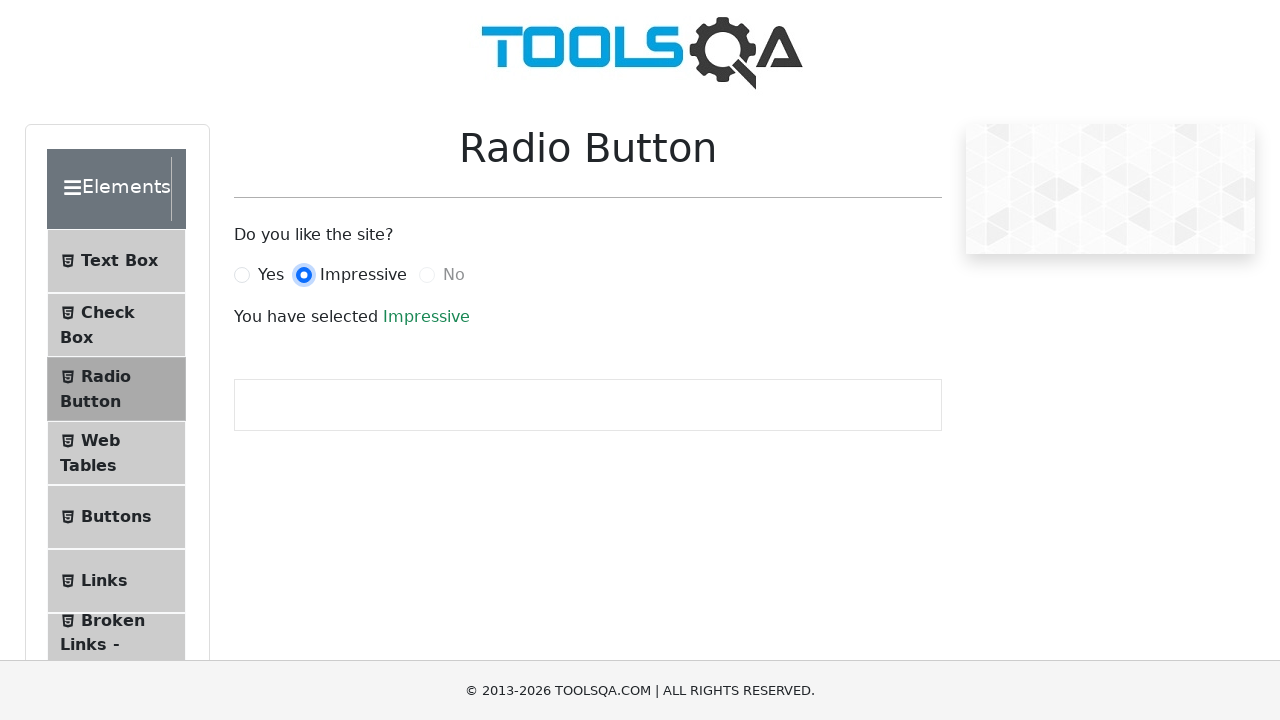

Retrieved 'Impressive' radio button text: Impressive
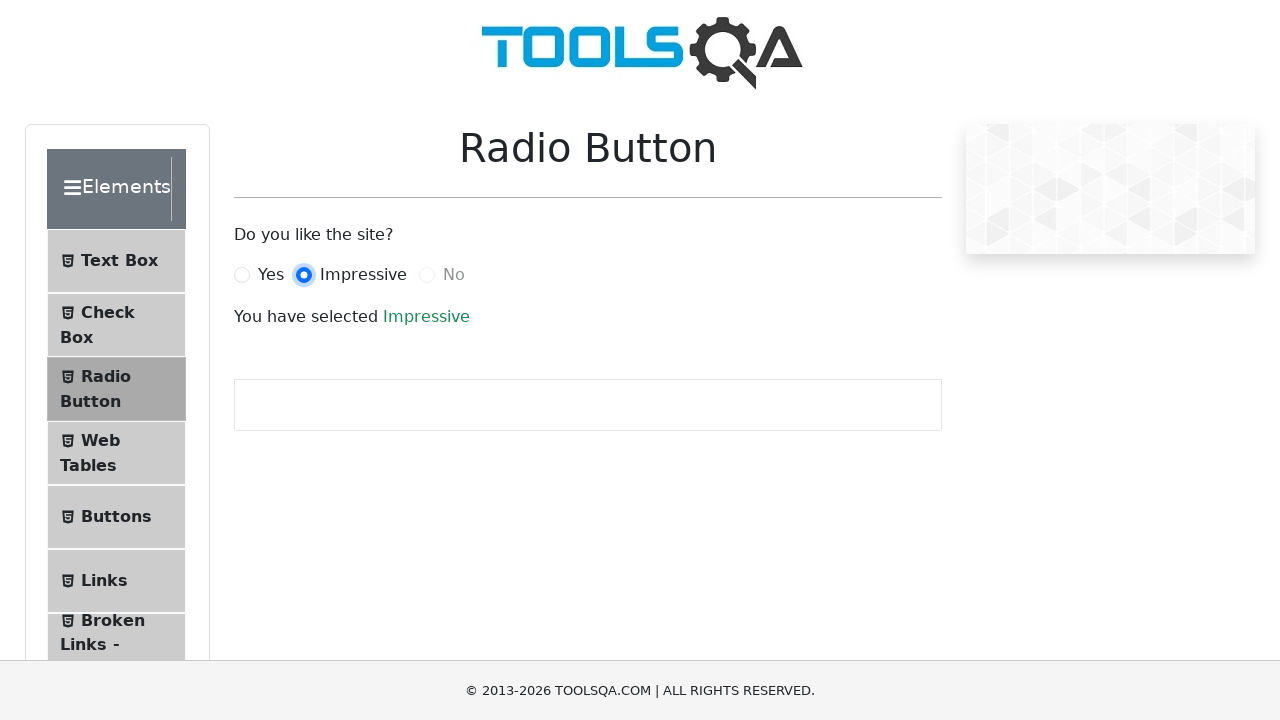

Failed to click 'No' radio button - button is disabled as expected on xpath=//label[text()='No']
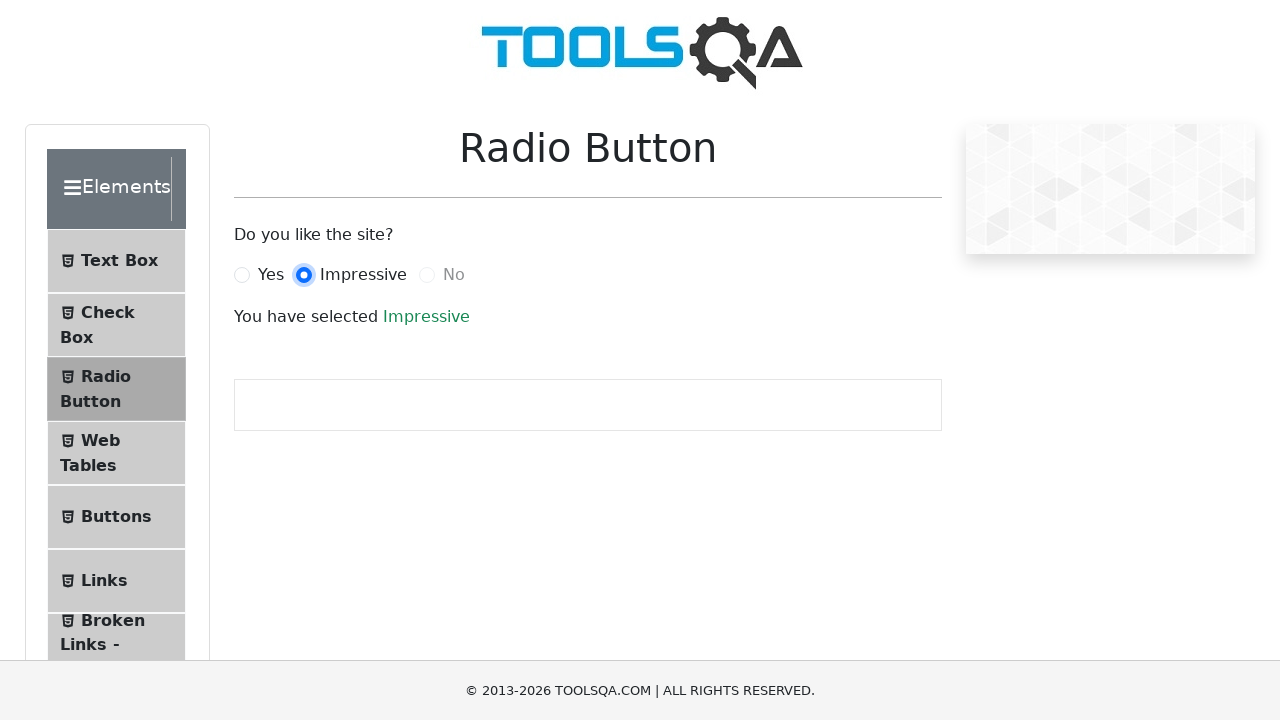

Verified 'No' radio button is not checked (disabled state)
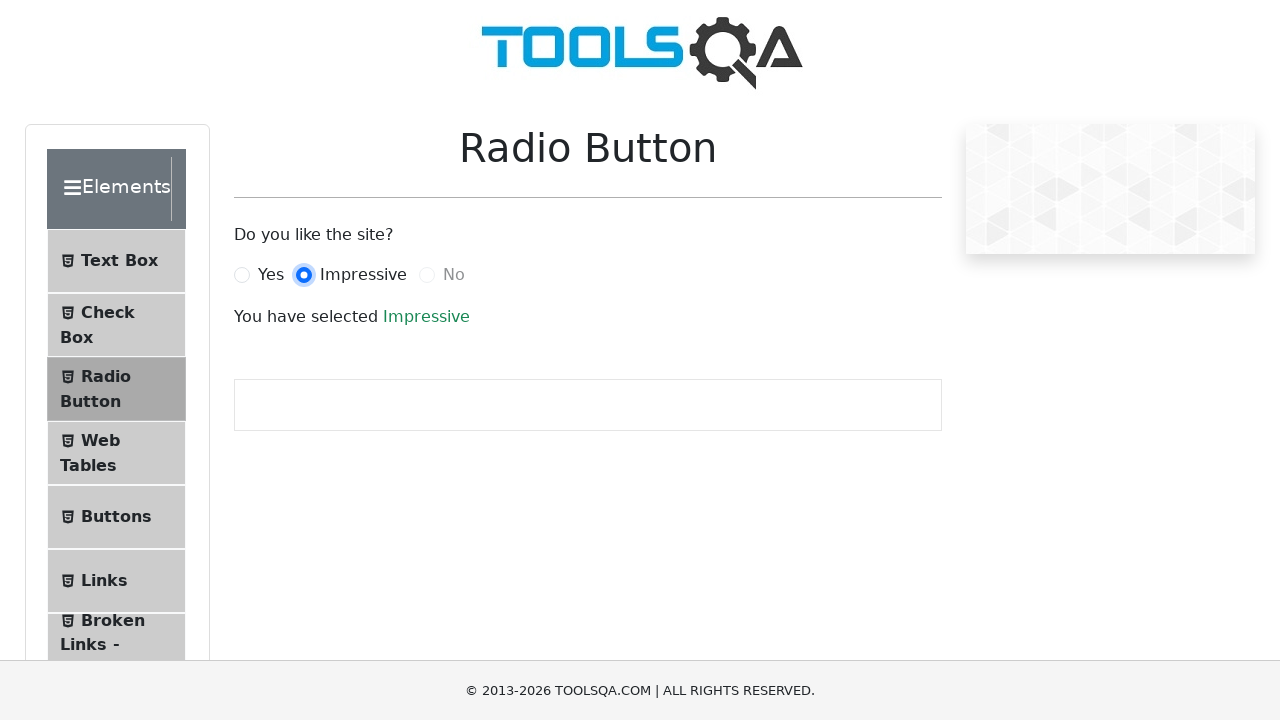

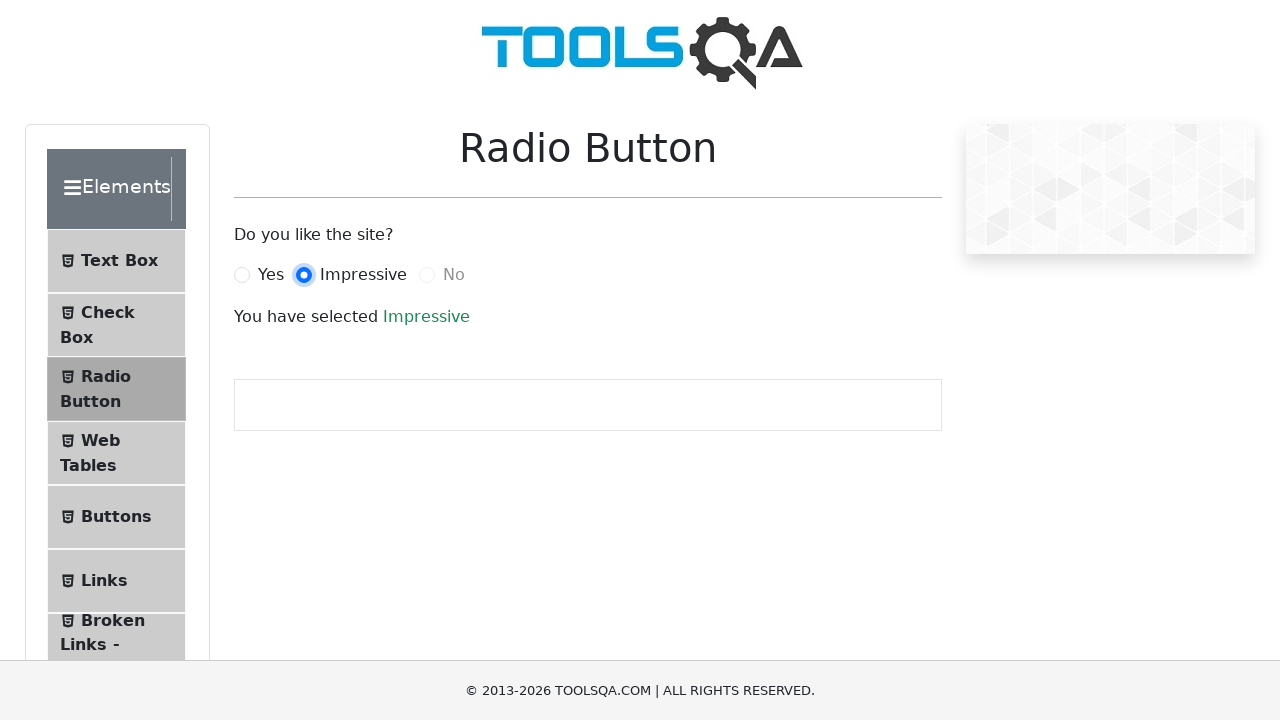